Navigates to HaxBall game site, clicks the play button, switches to the game iframe, enters a player nickname, and confirms to join the game.

Starting URL: https://www.haxball.com/

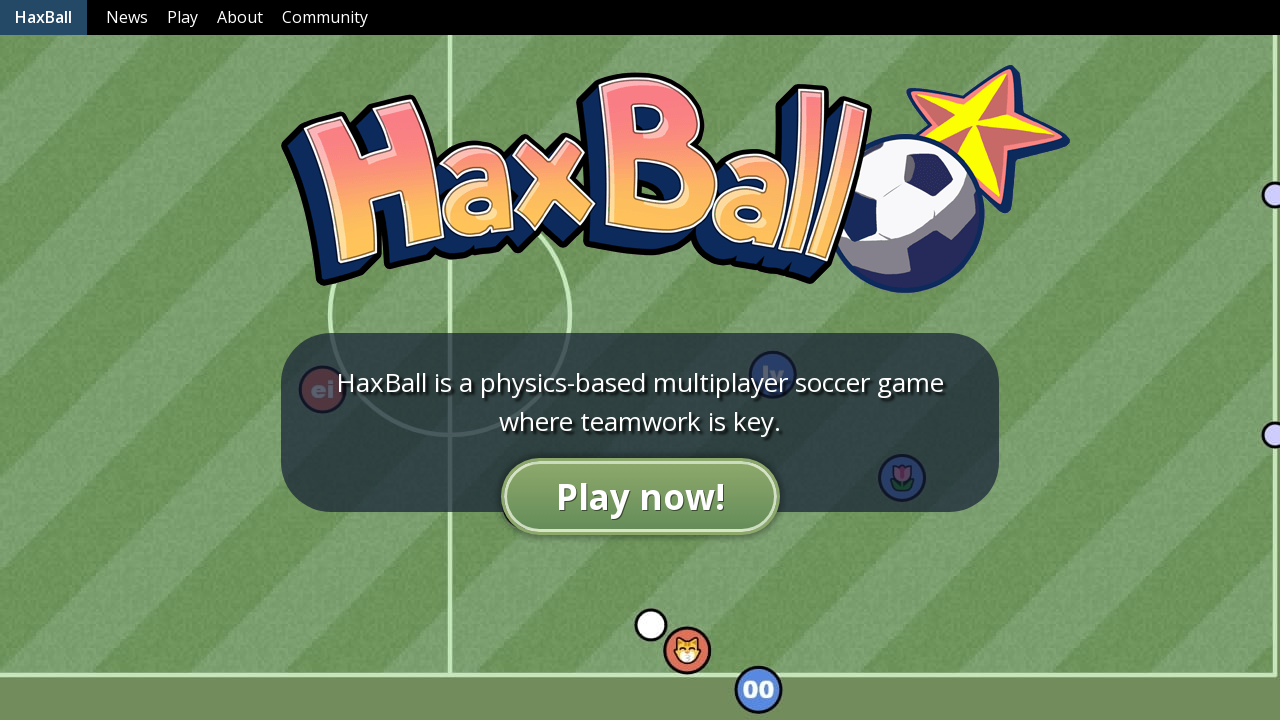

Clicked the play button to enter HaxBall game at (640, 496) on xpath=/html/body/div/div[2]/div[1]/a
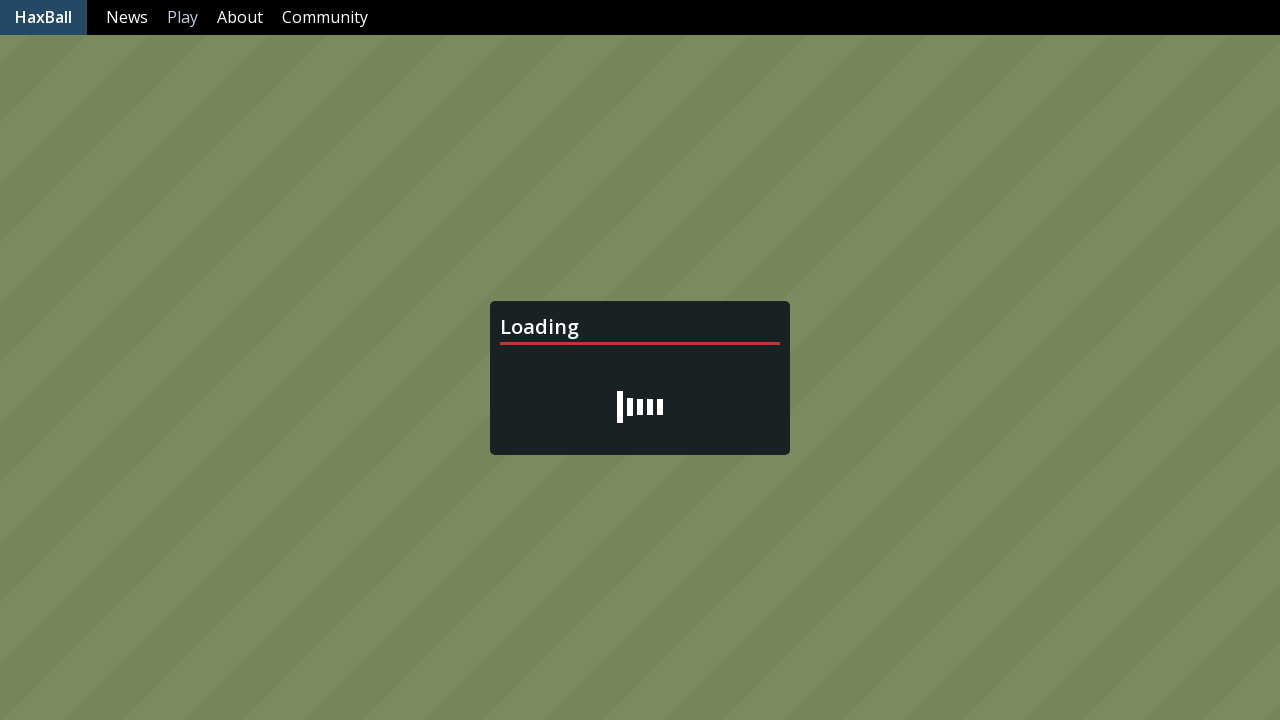

Located and switched to the game iframe
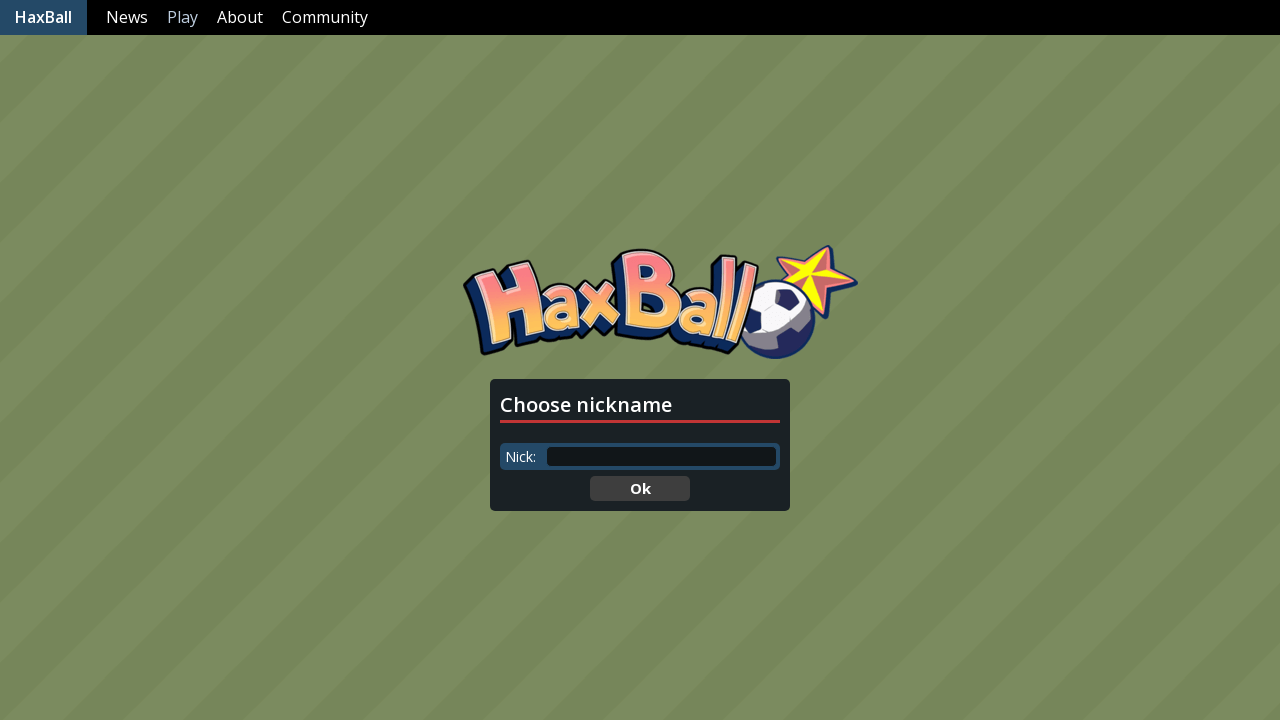

Entered player nickname 'player_test_847' in the input field on iframe >> nth=0 >> internal:control=enter-frame >> xpath=/html/body/div/div/div/
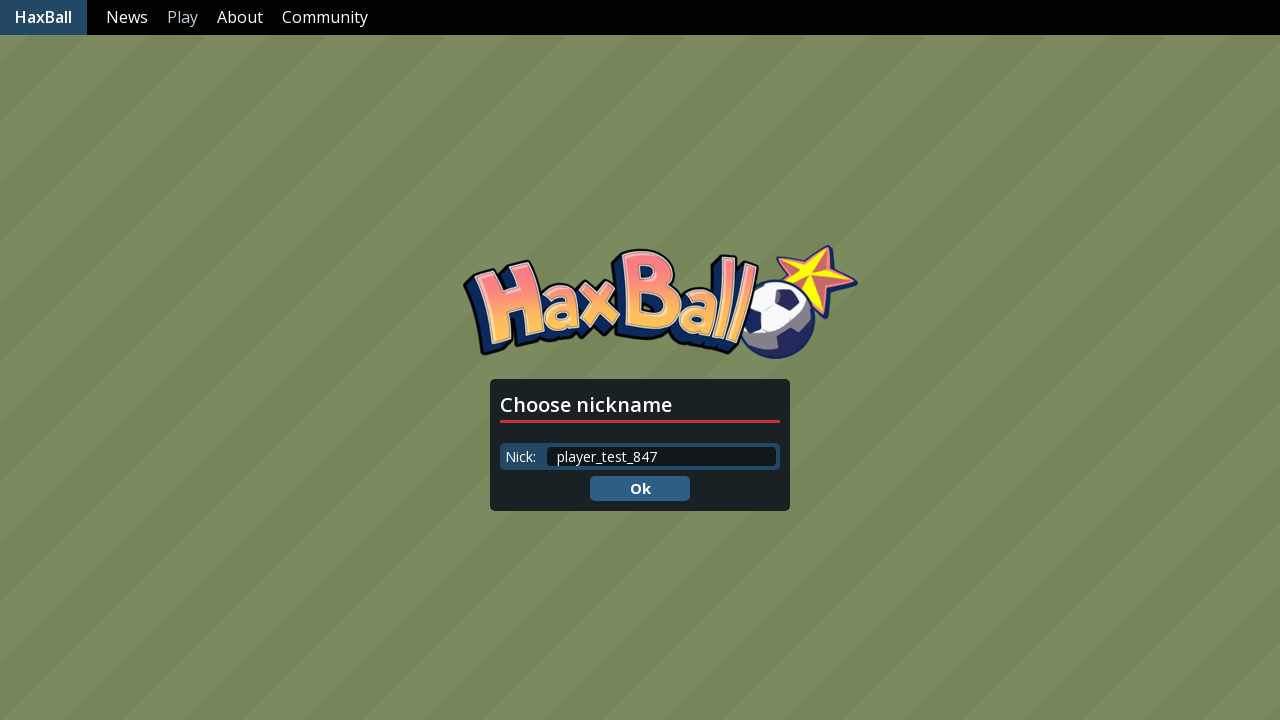

Clicked the confirm button to join the game with the entered nickname at (640, 488) on iframe >> nth=0 >> internal:control=enter-frame >> xpath=/html/body/div/div/div/
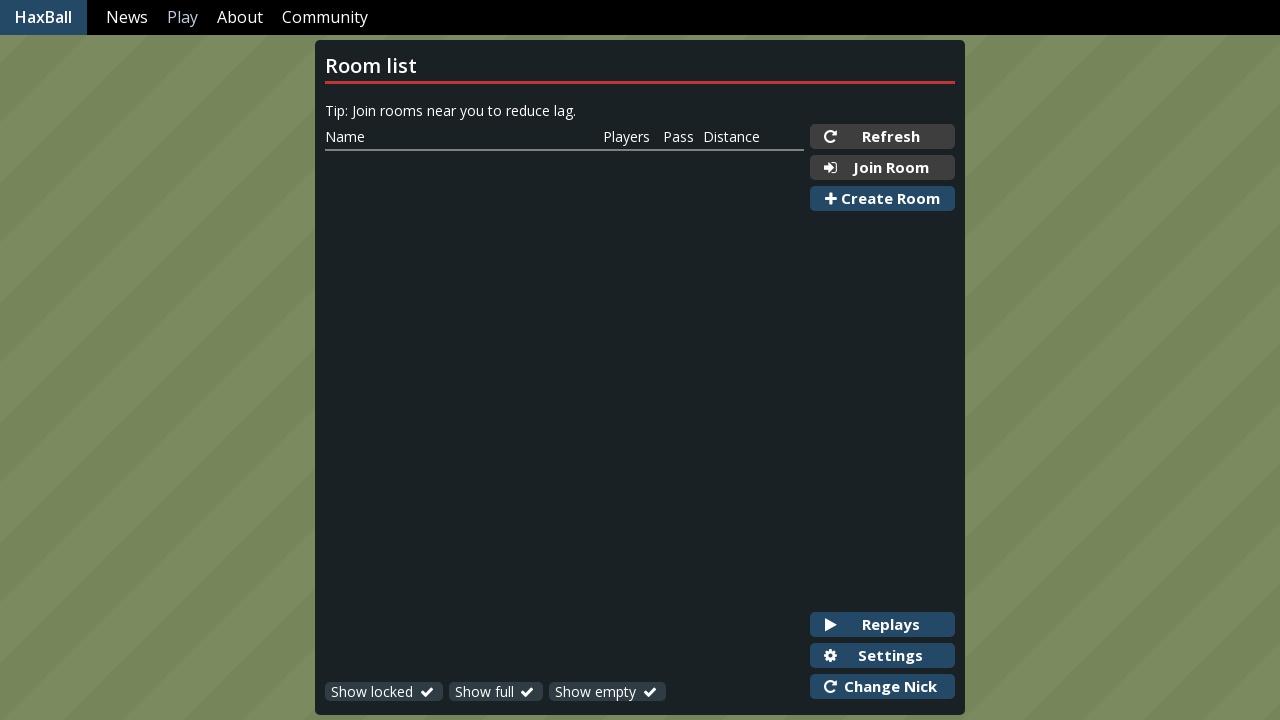

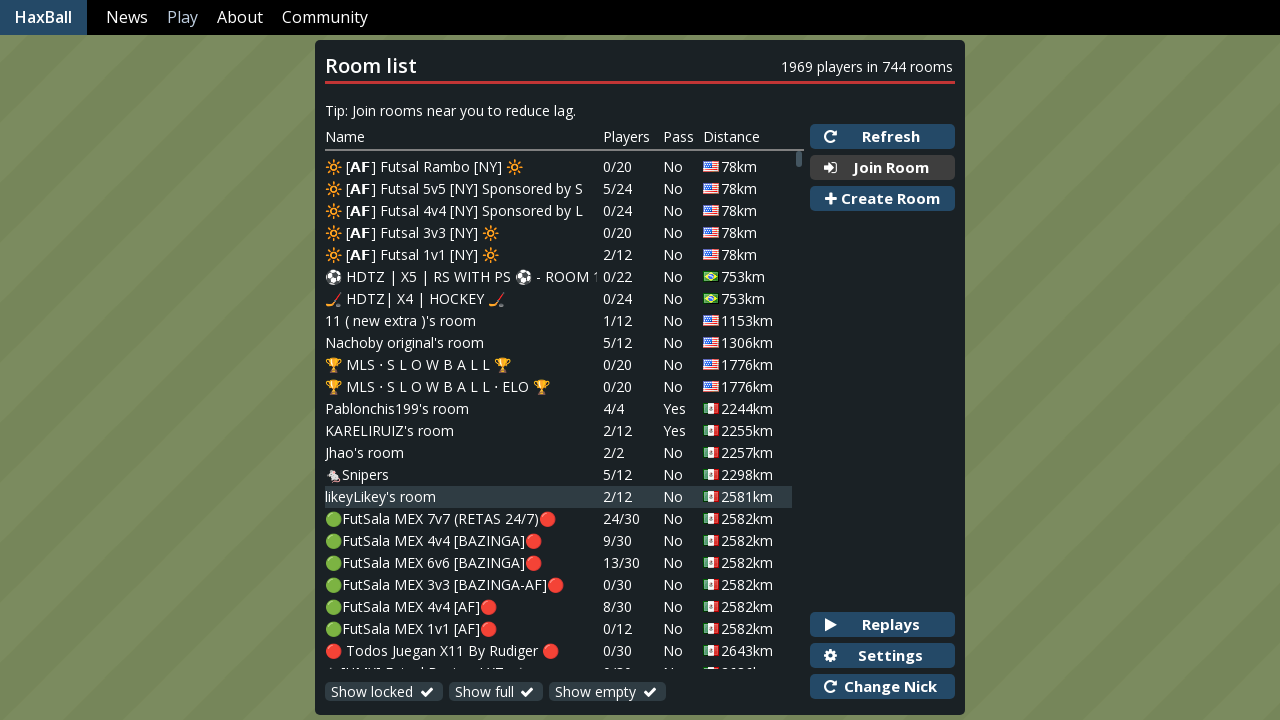